Simple test that navigates to Hepsiburada homepage and verifies the page loads successfully

Starting URL: https://hepsiburada.com

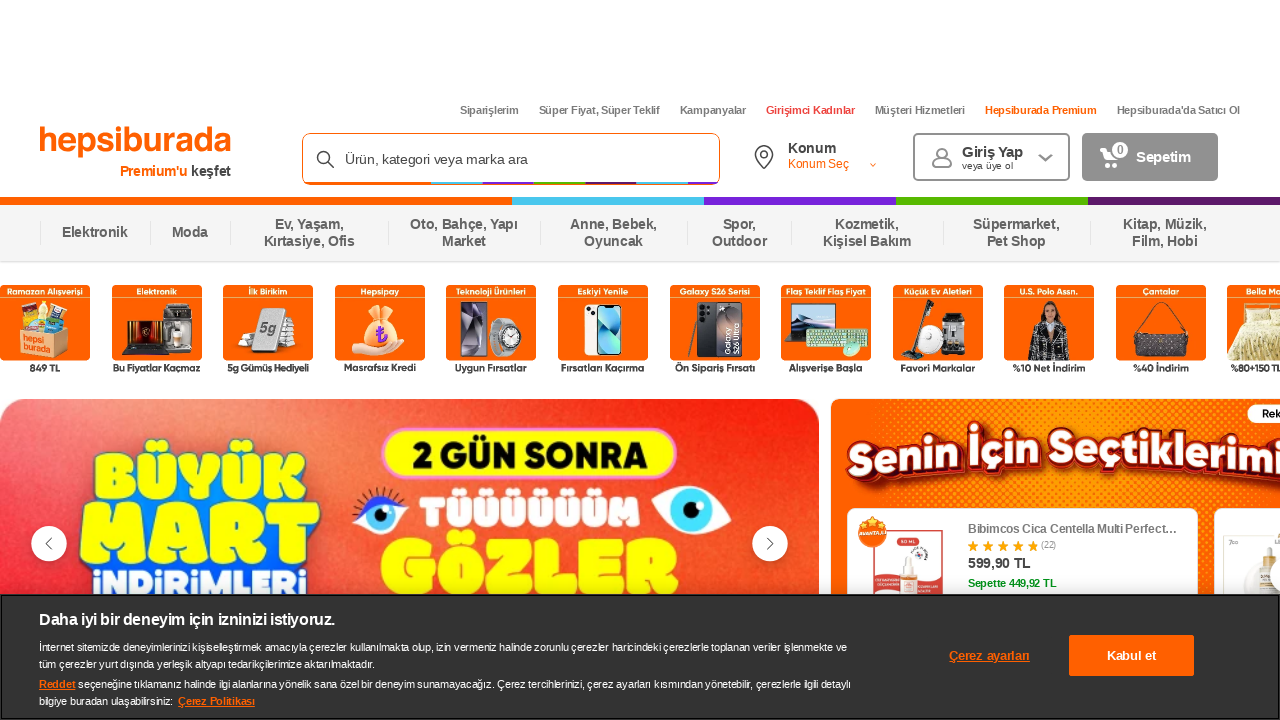

Waited for page to reach domcontentloaded state
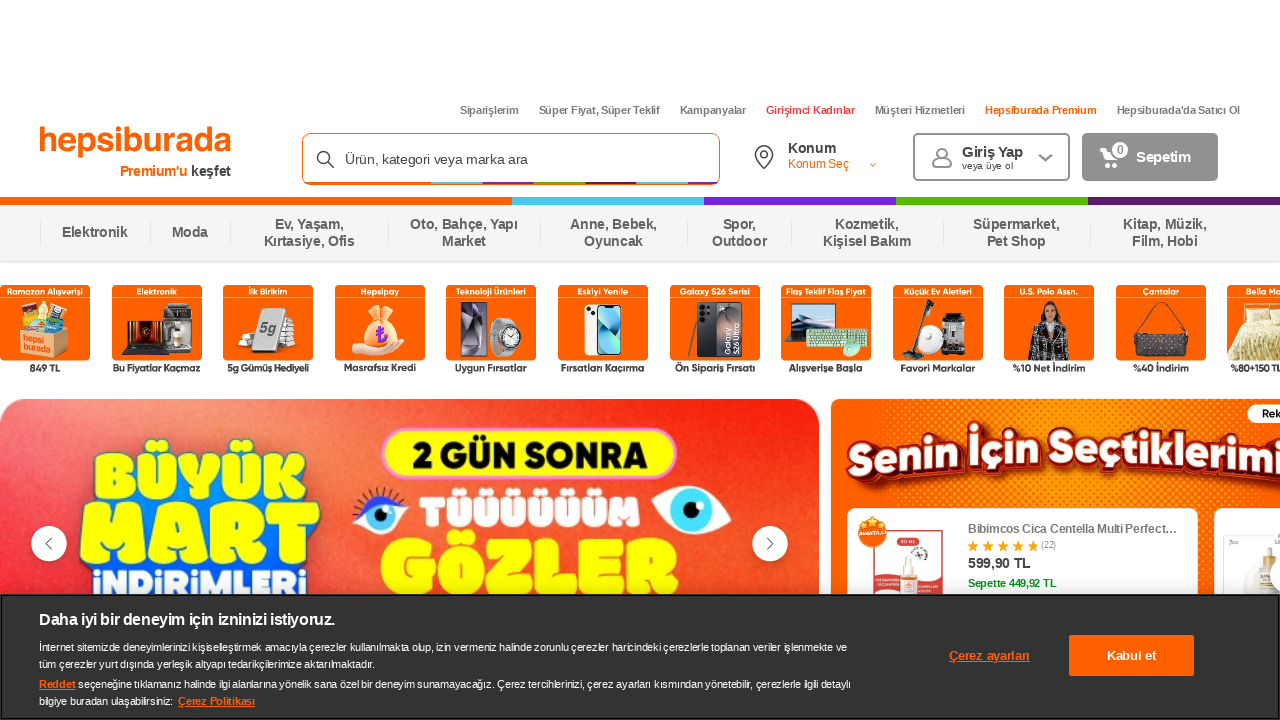

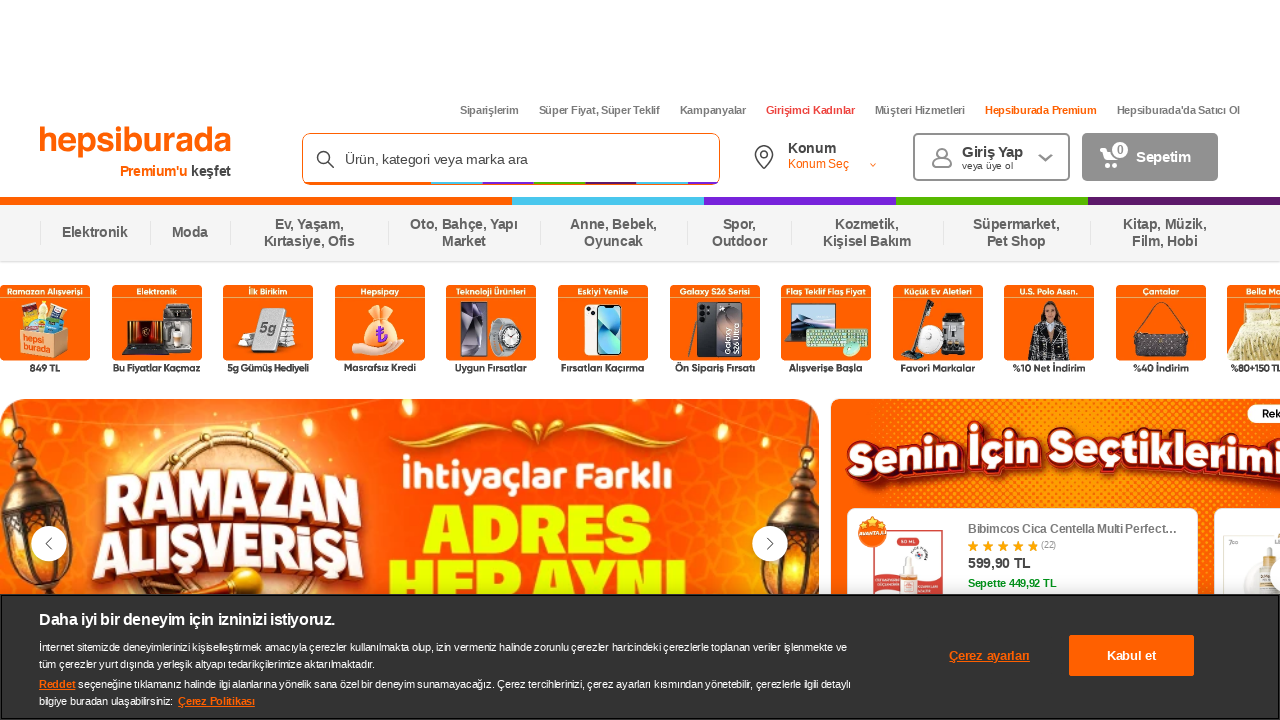